Tests a web calculator by entering two numbers, selecting the multiply operation, clicking the calculate button, and verifying the result equals 120

Starting URL: http://juliemr.github.io/protractor-demo/

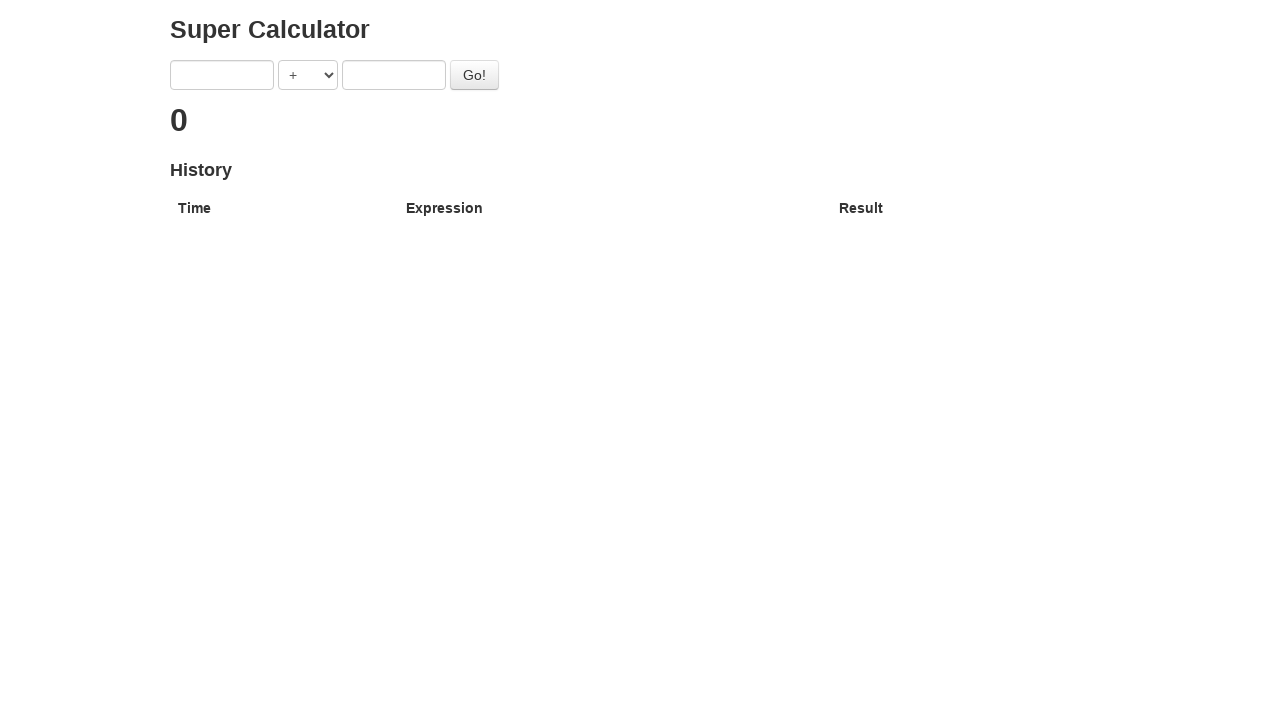

Filled first input field with 15 on input:nth-of-type(1)
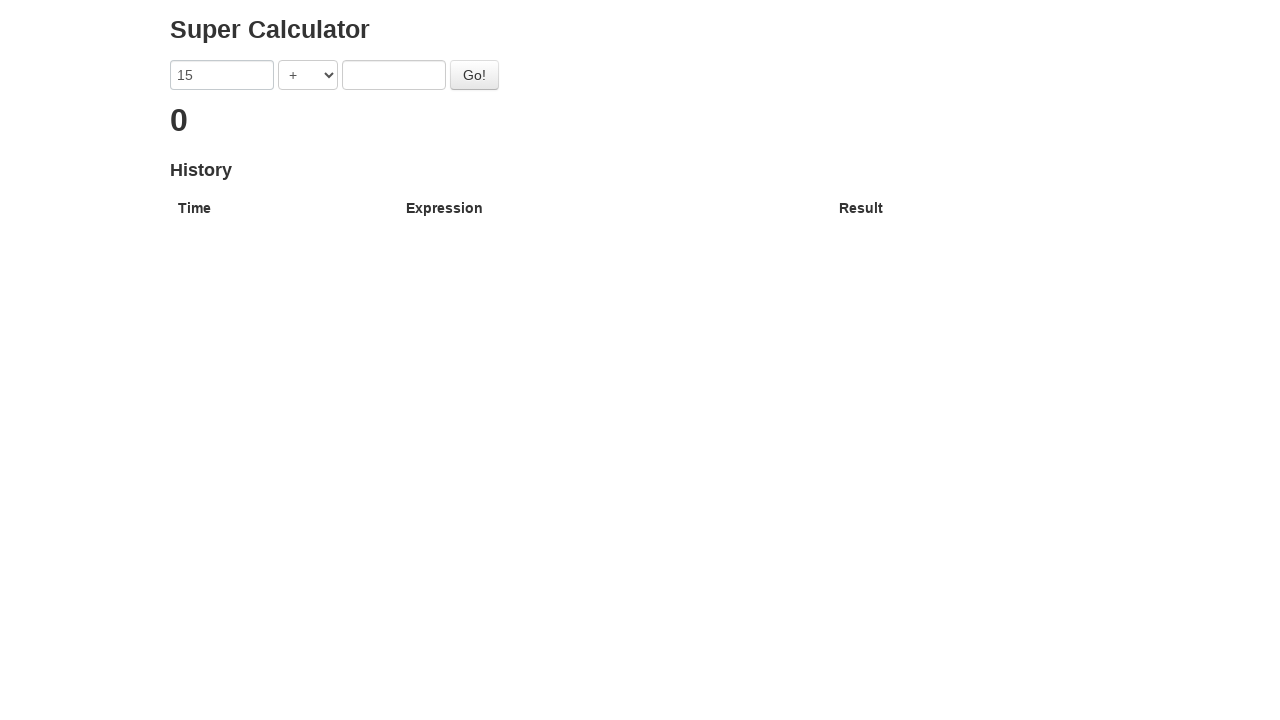

Filled second input field with 8 on input:nth-of-type(2)
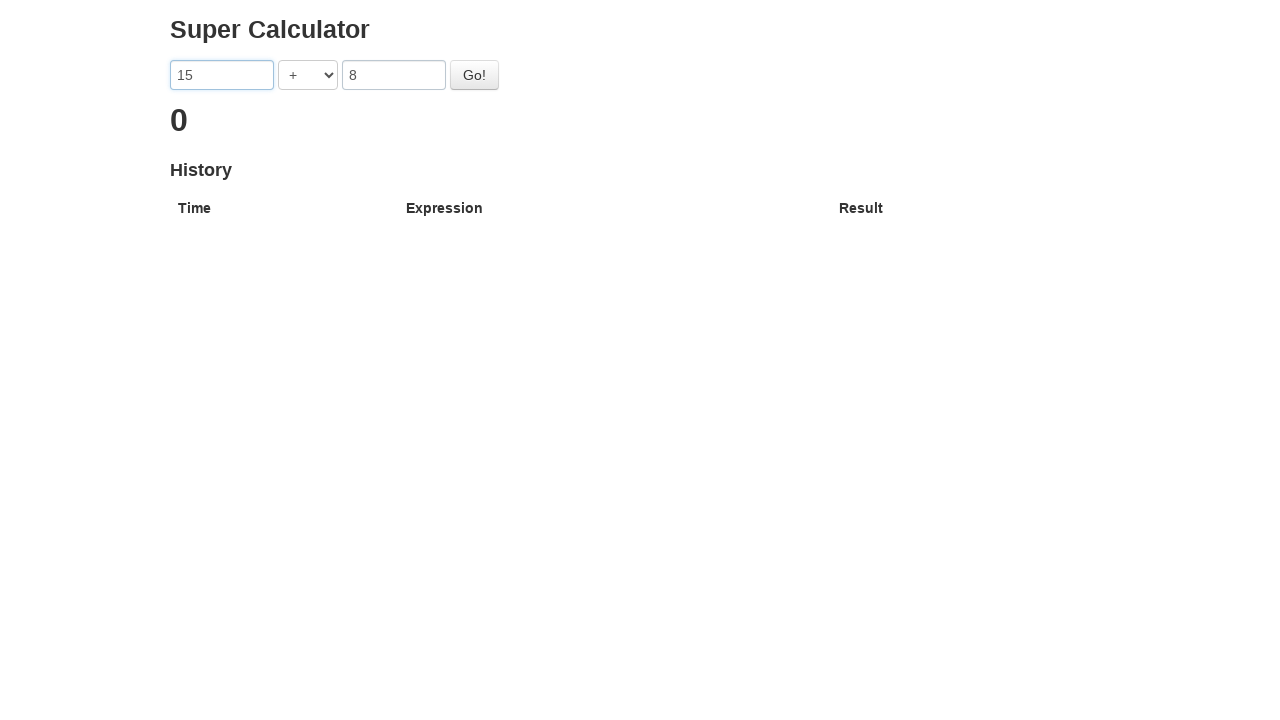

Clicked operator selector dropdown at (308, 75) on select
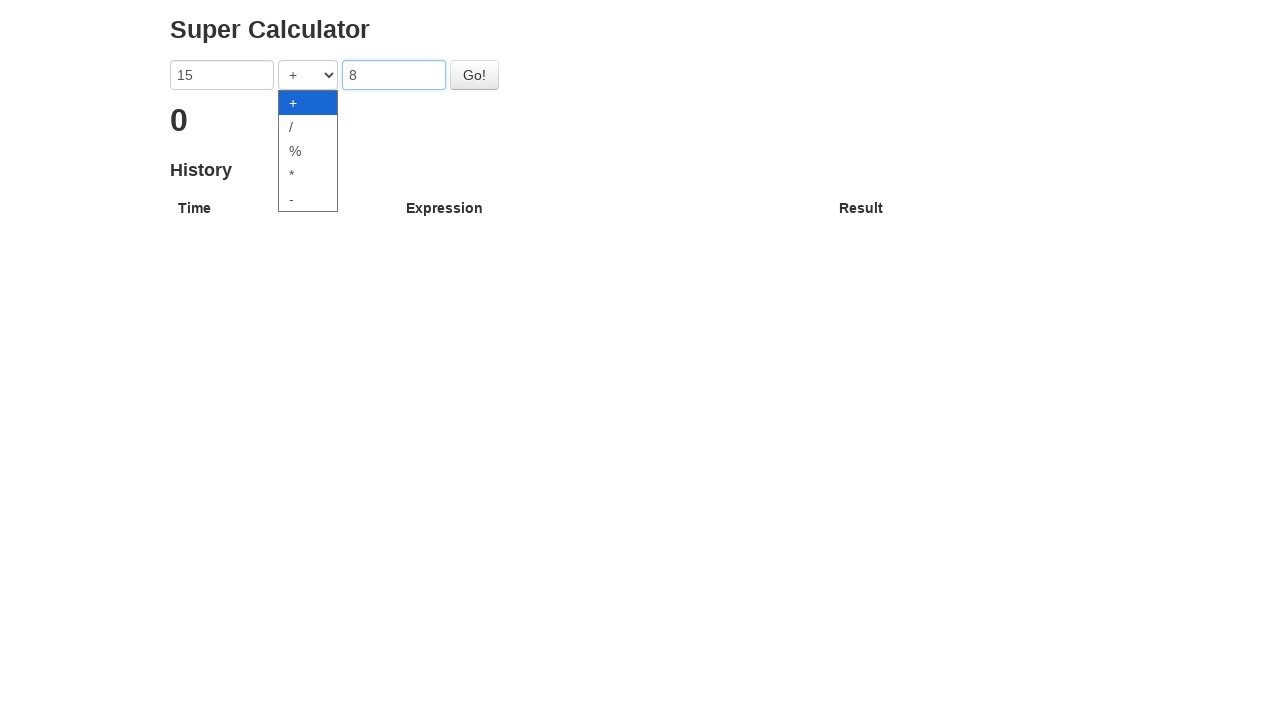

Selected multiply operation (index 3) on select
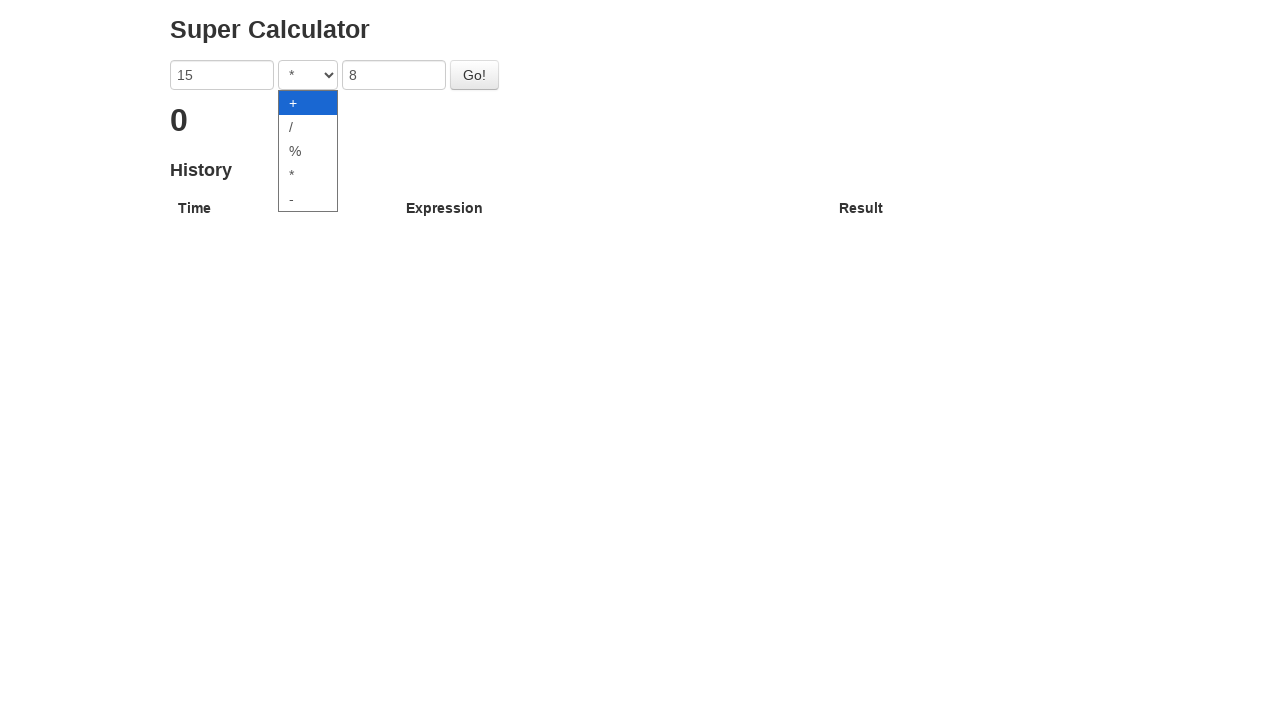

Clicked calculate button at (474, 75) on button[type='submit'], form button
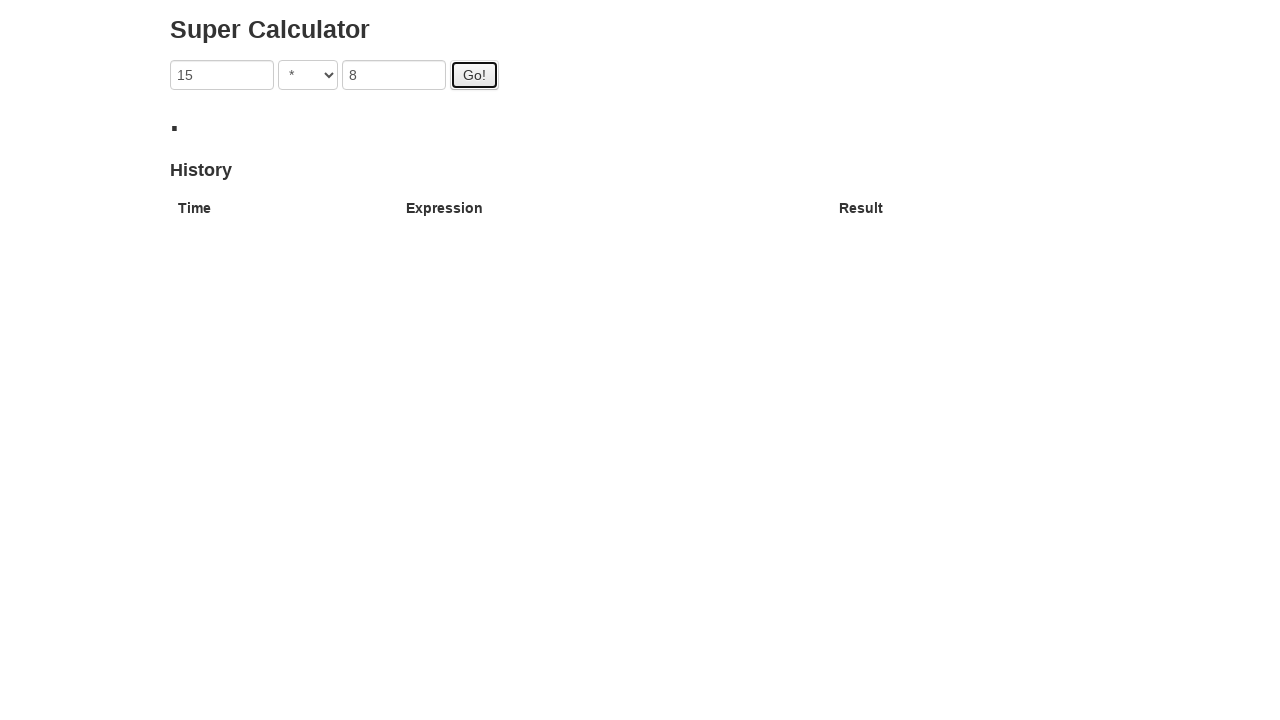

Waited for result to appear
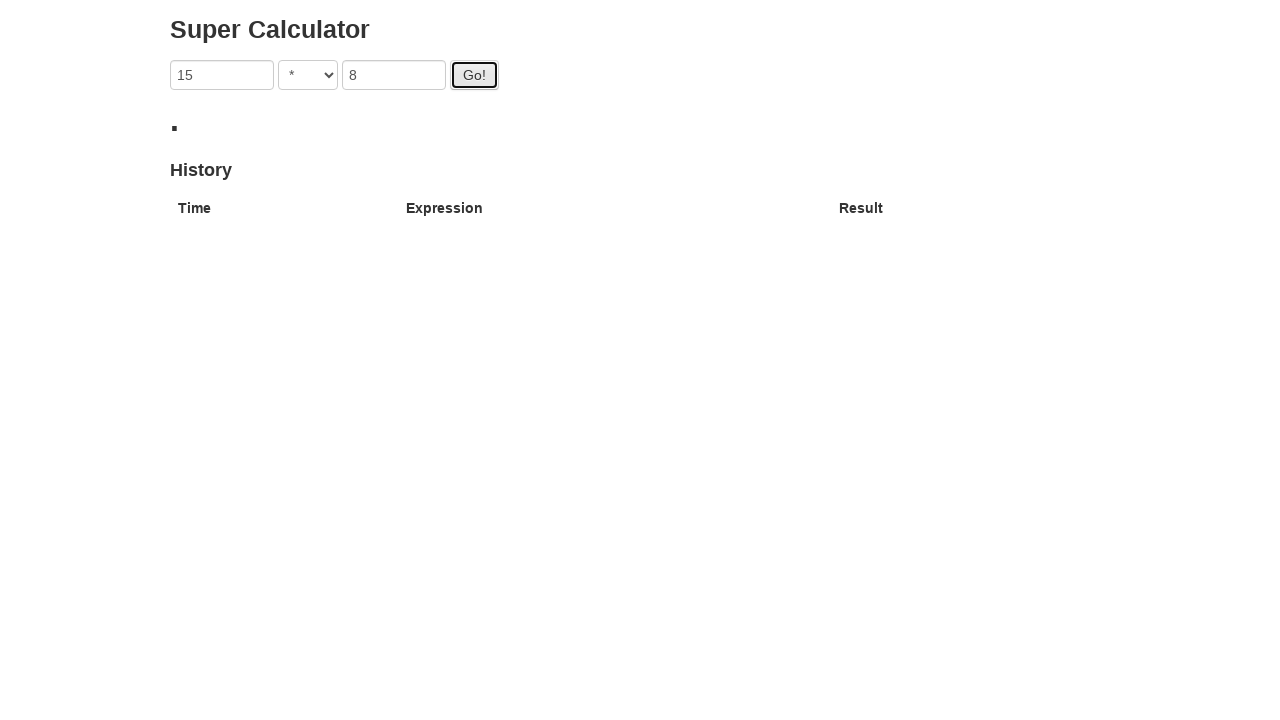

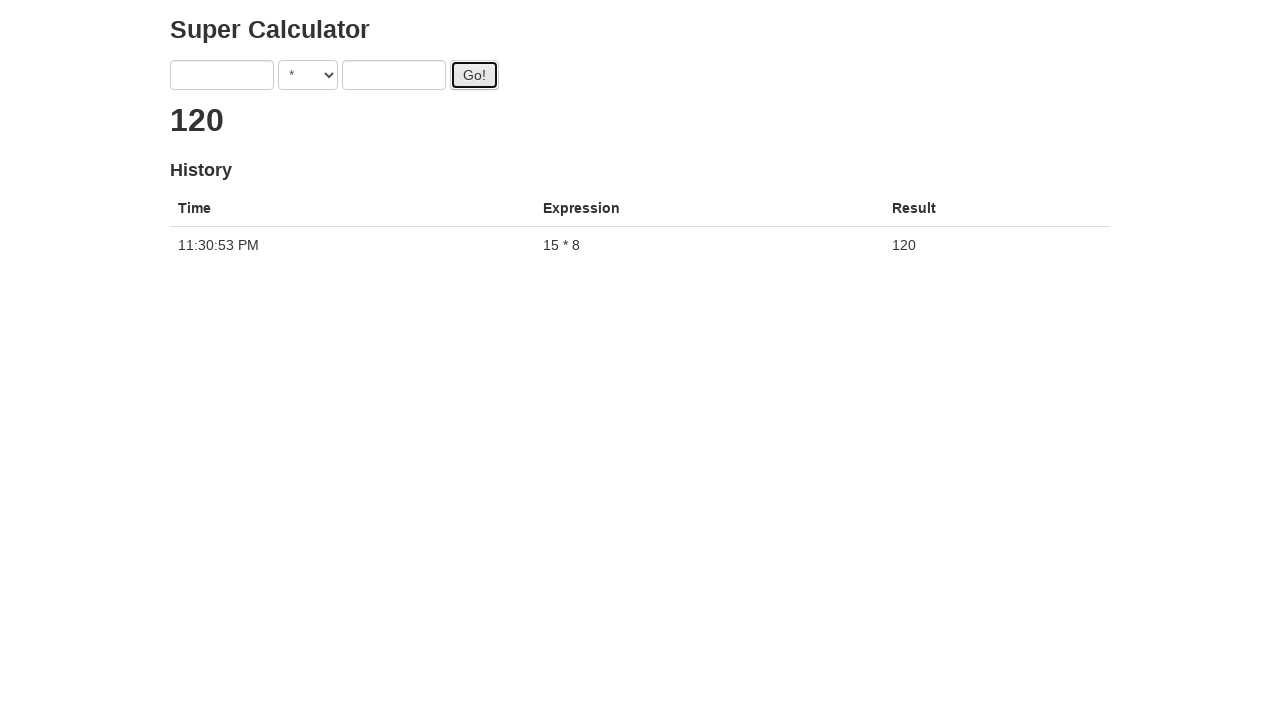